Tests a demo registration form by filling out all fields (name, address, email, phone, country, gender, hobbies, language, skills, date of birth, password) and verifying successful registration by checking the displayed registration details.

Starting URL: https://anatoly-karpovich.github.io/demo-registration-form/

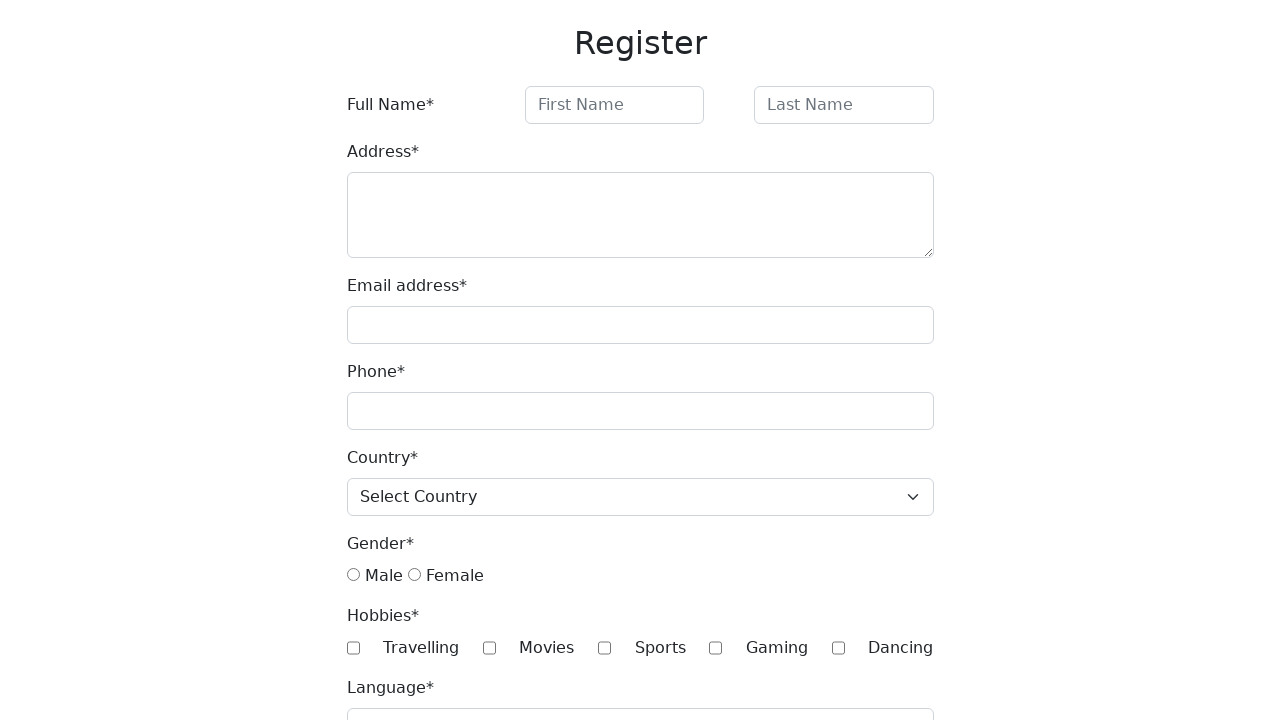

Registration form loaded and visible
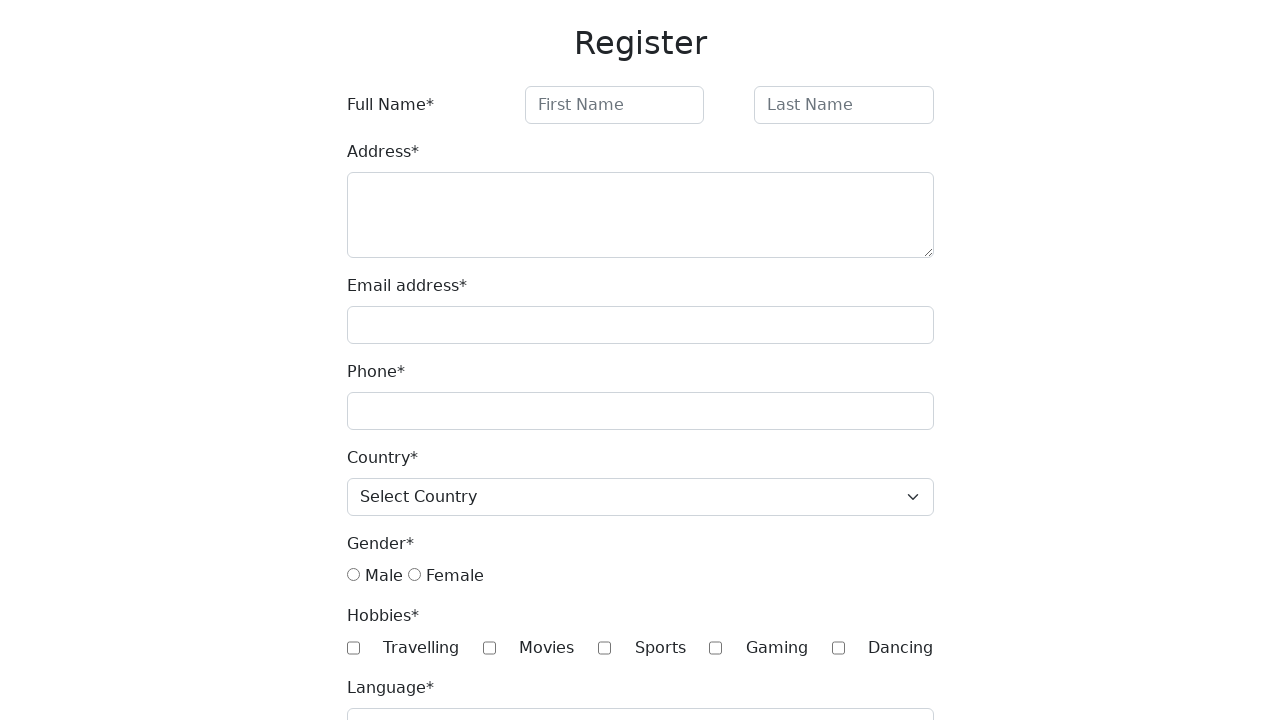

Filled first name with 'Nelly' on #firstName
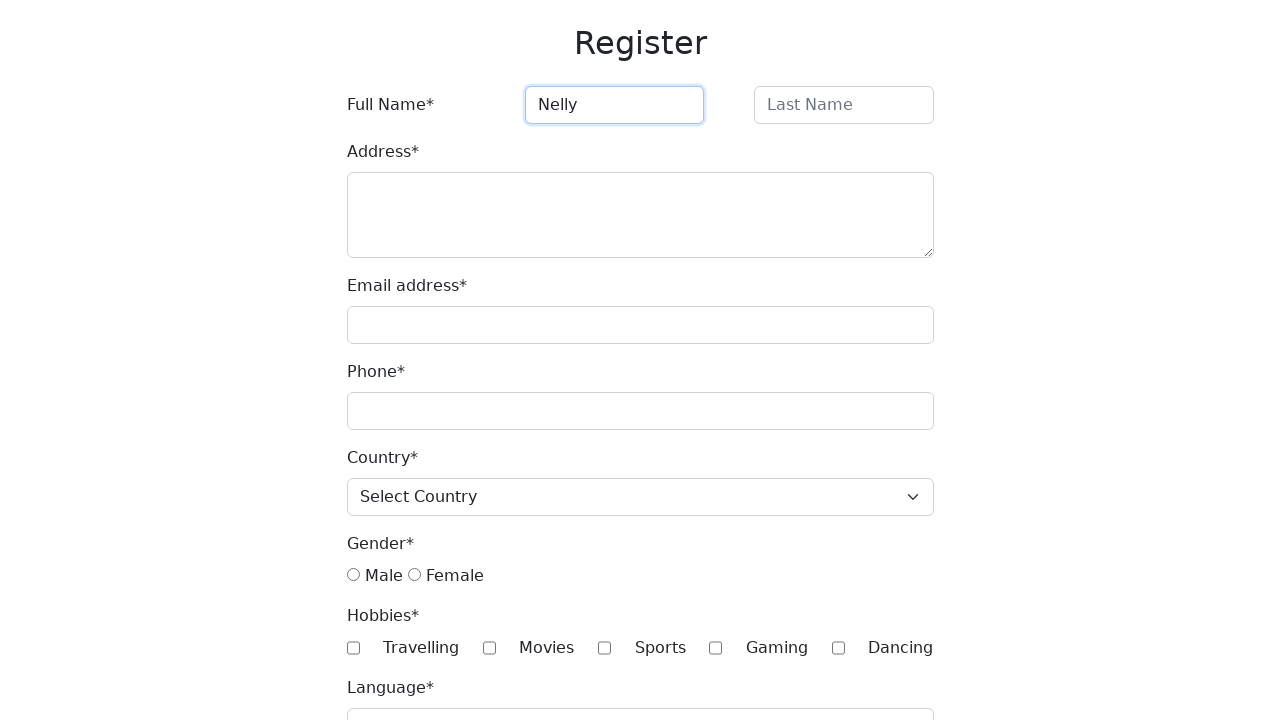

Filled last name with 'Furtado' on #lastName
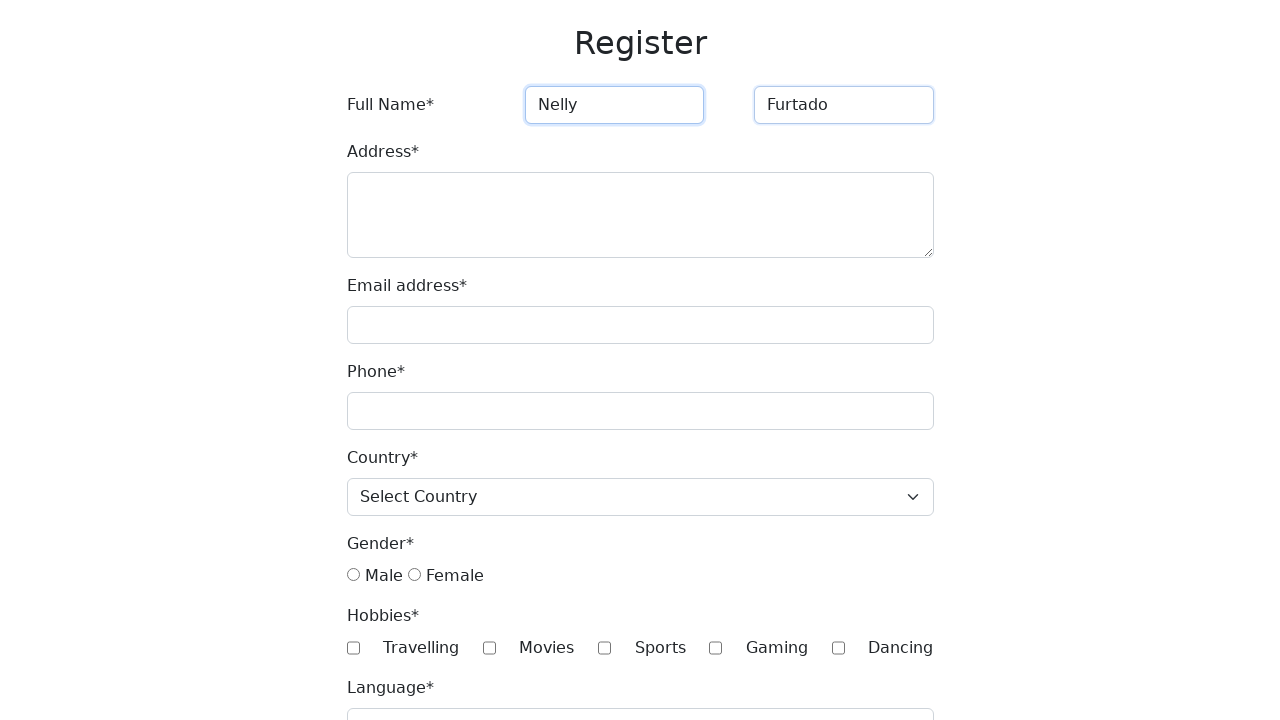

Filled address with 'Toronto, 2158 Acton Avenue' on #address
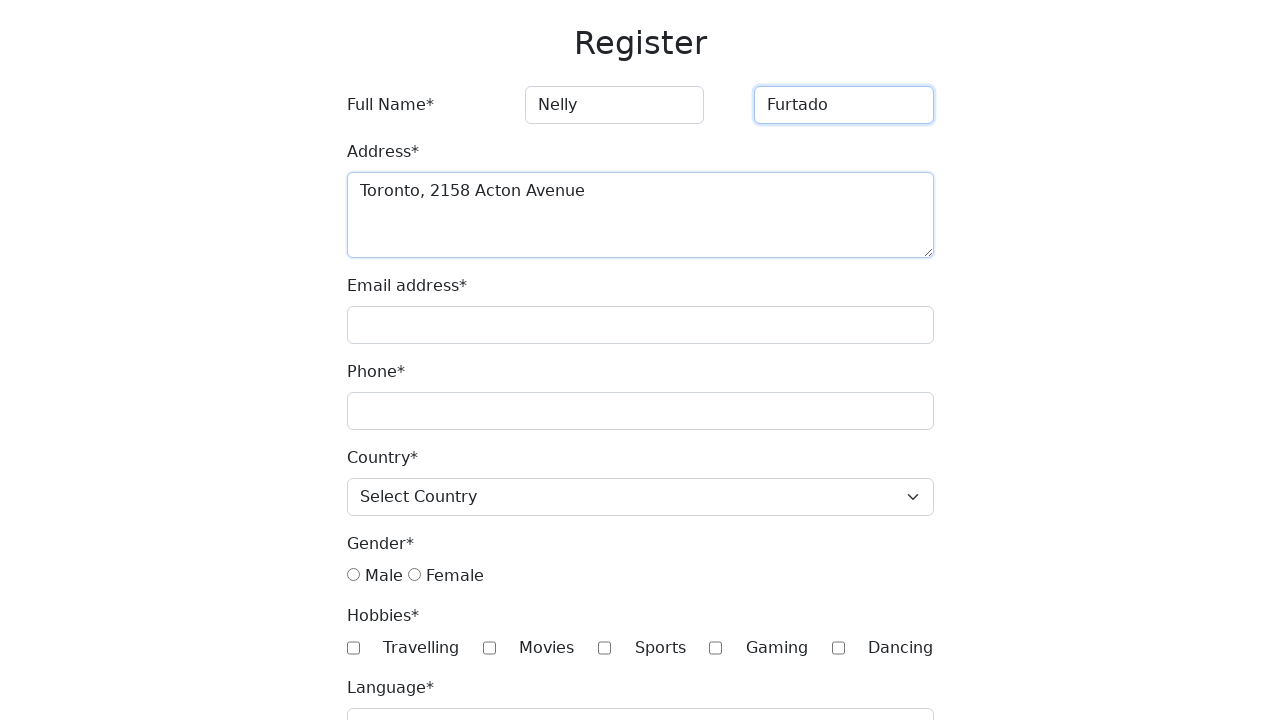

Filled email with 'nelly@timbaland.com' on #email
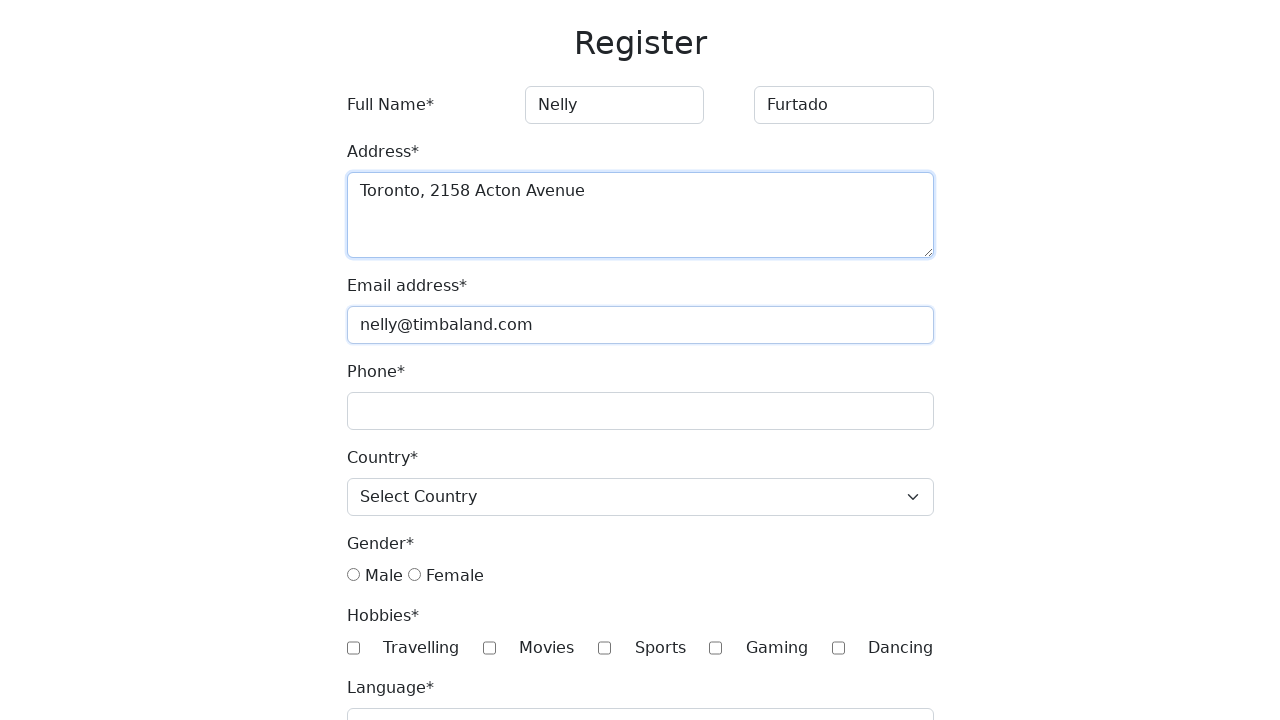

Filled phone with '1233456456' on #phone
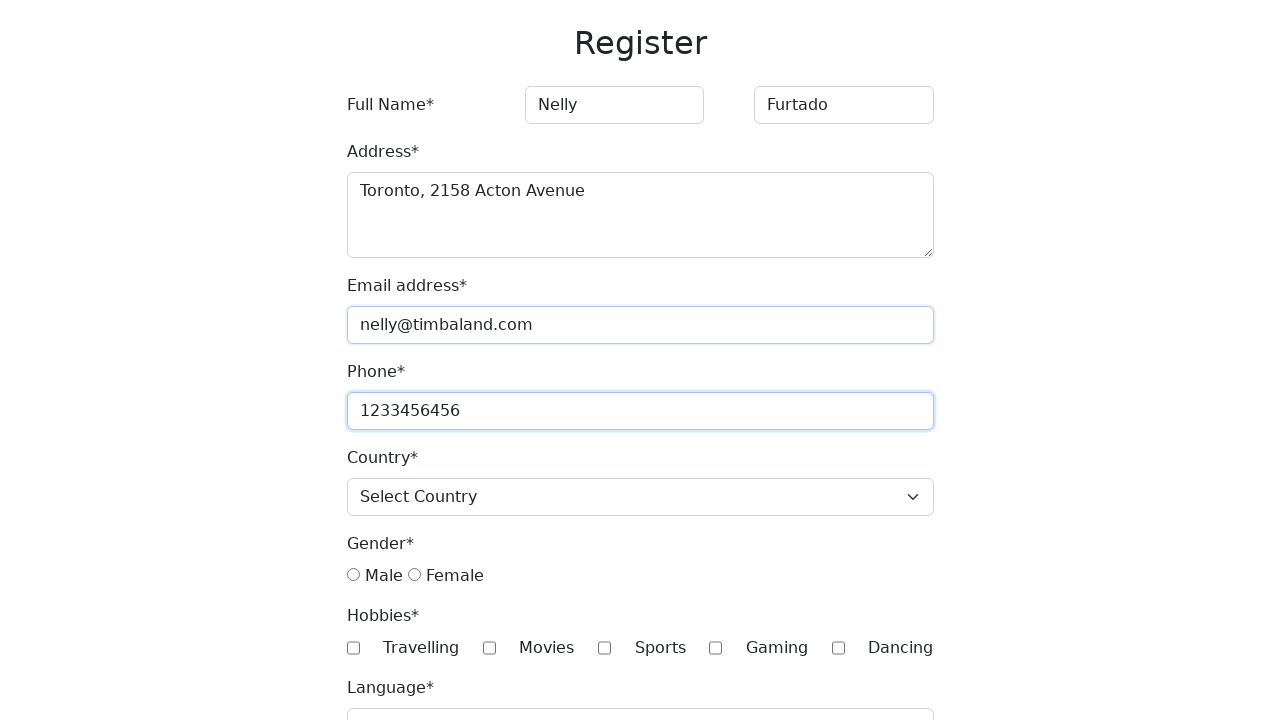

Selected country 'Canada' from dropdown on #country
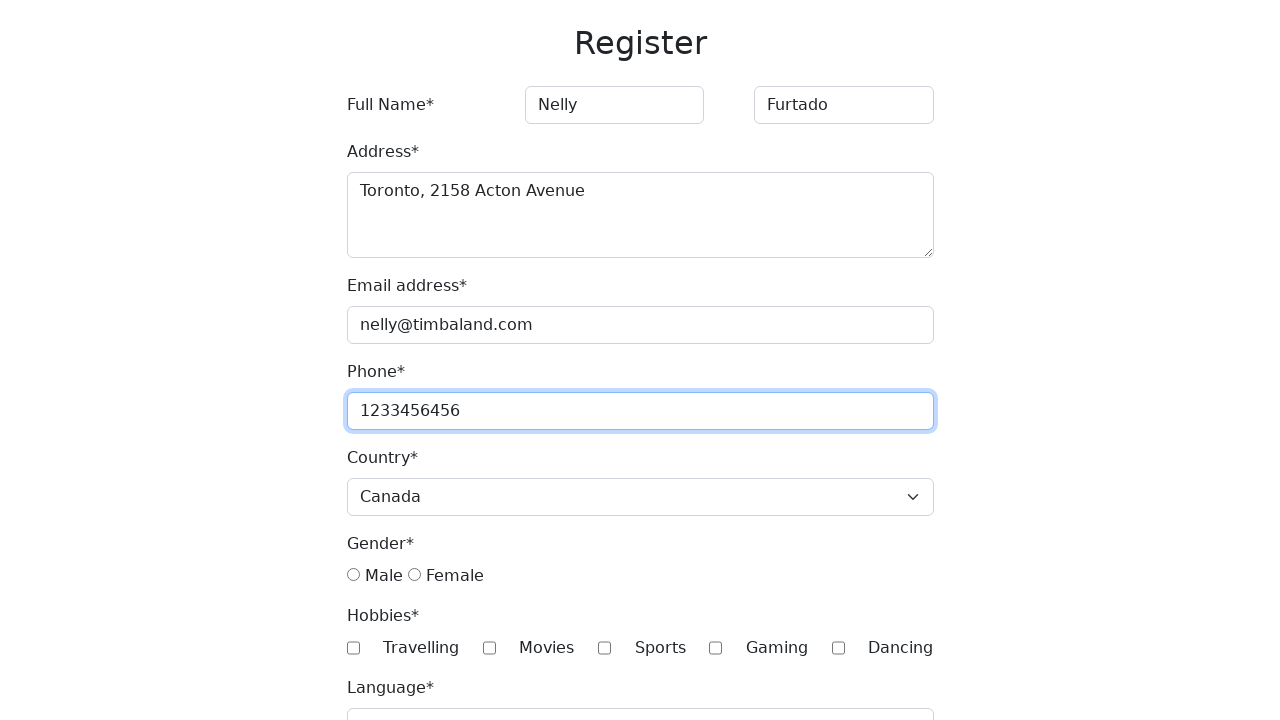

Selected gender 'female' at (414, 575) on //input[@value='female']
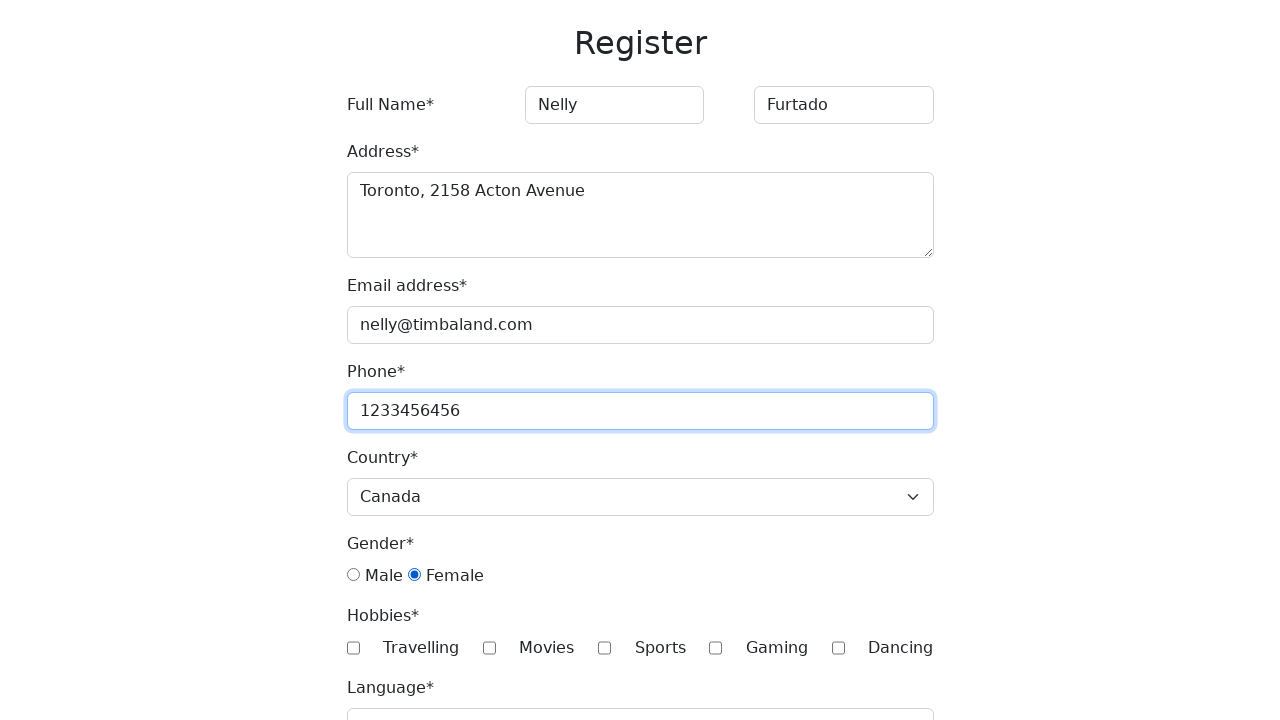

Checked hobby 'Dancing' at (838, 648) on //input[@type='checkbox'][@value='Dancing']
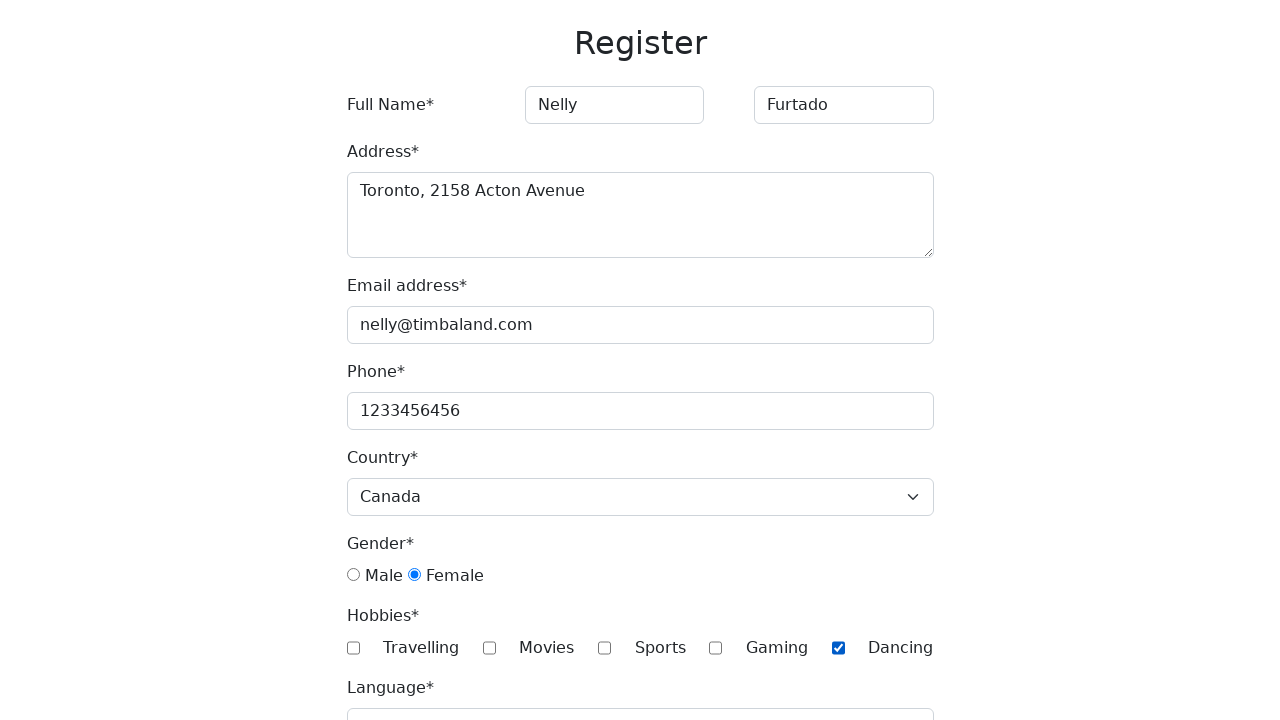

Filled language with 'English' on #language
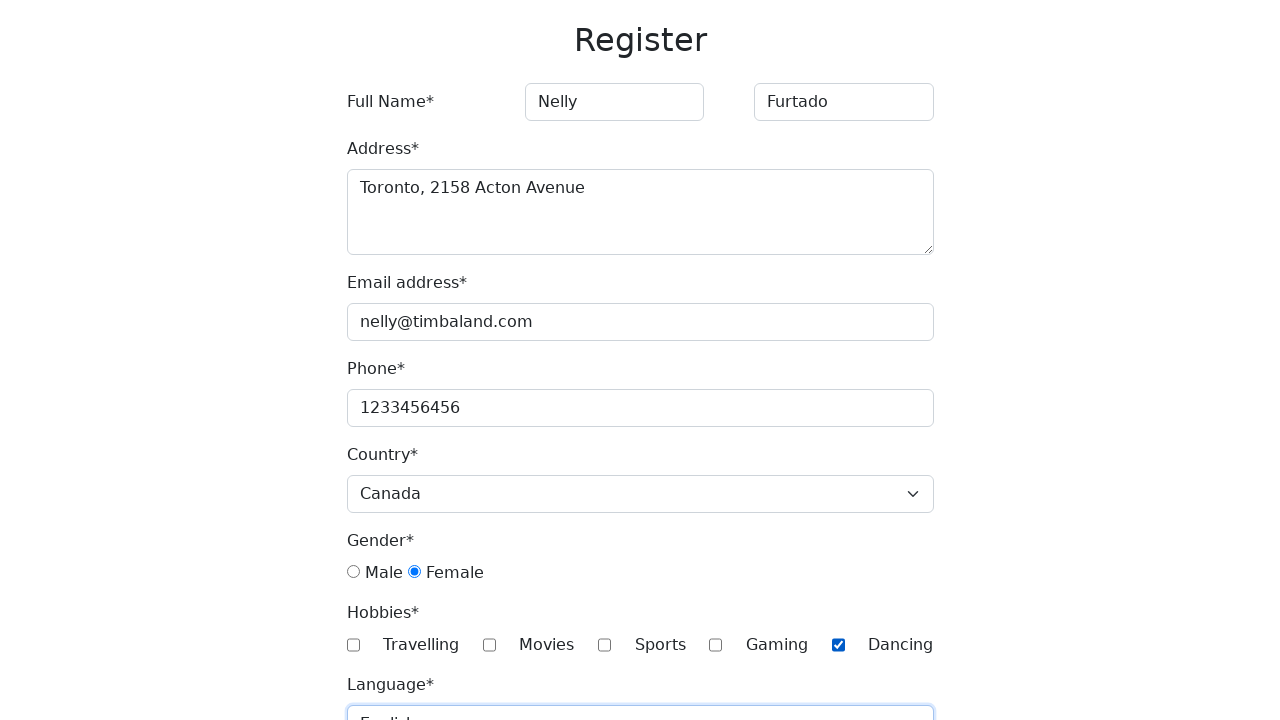

Selected skill 'JavaScript' at (640, 360) on //select[@id='skills']//option[text()='JavaScript']
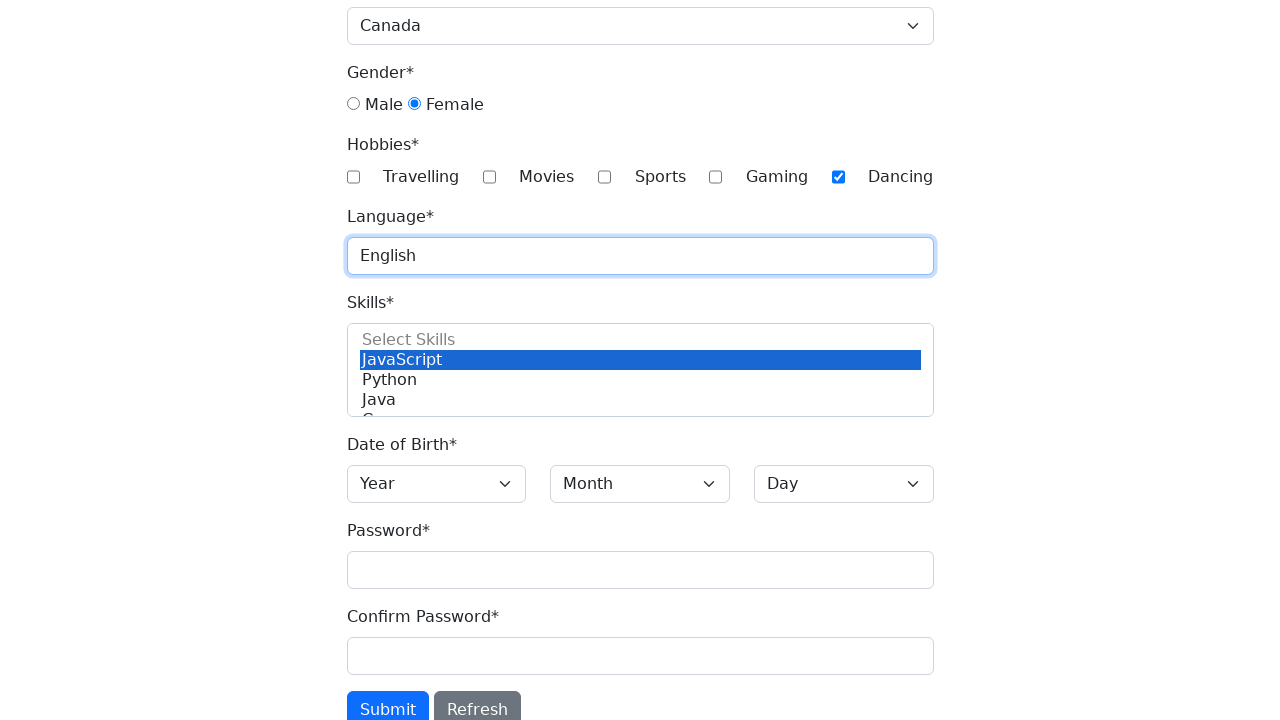

Selected birth year '1978' on #year
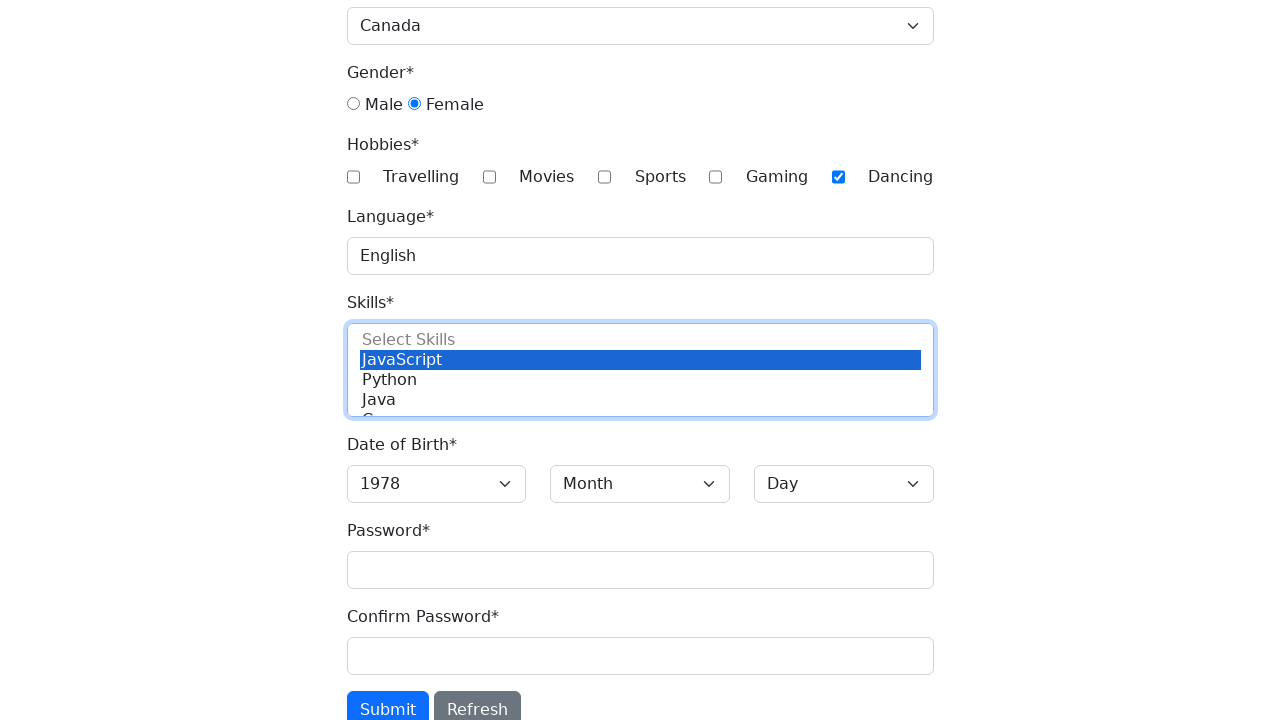

Selected birth month 'December' on #month
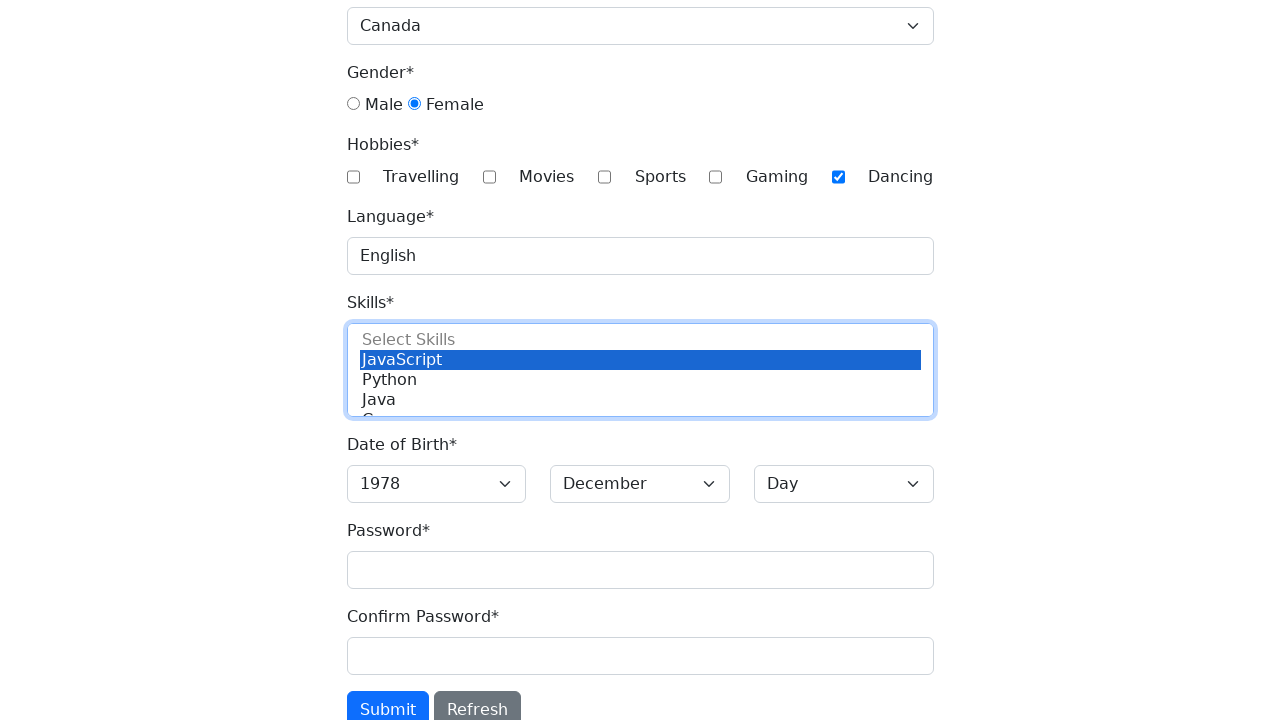

Selected birth day '2' on #day
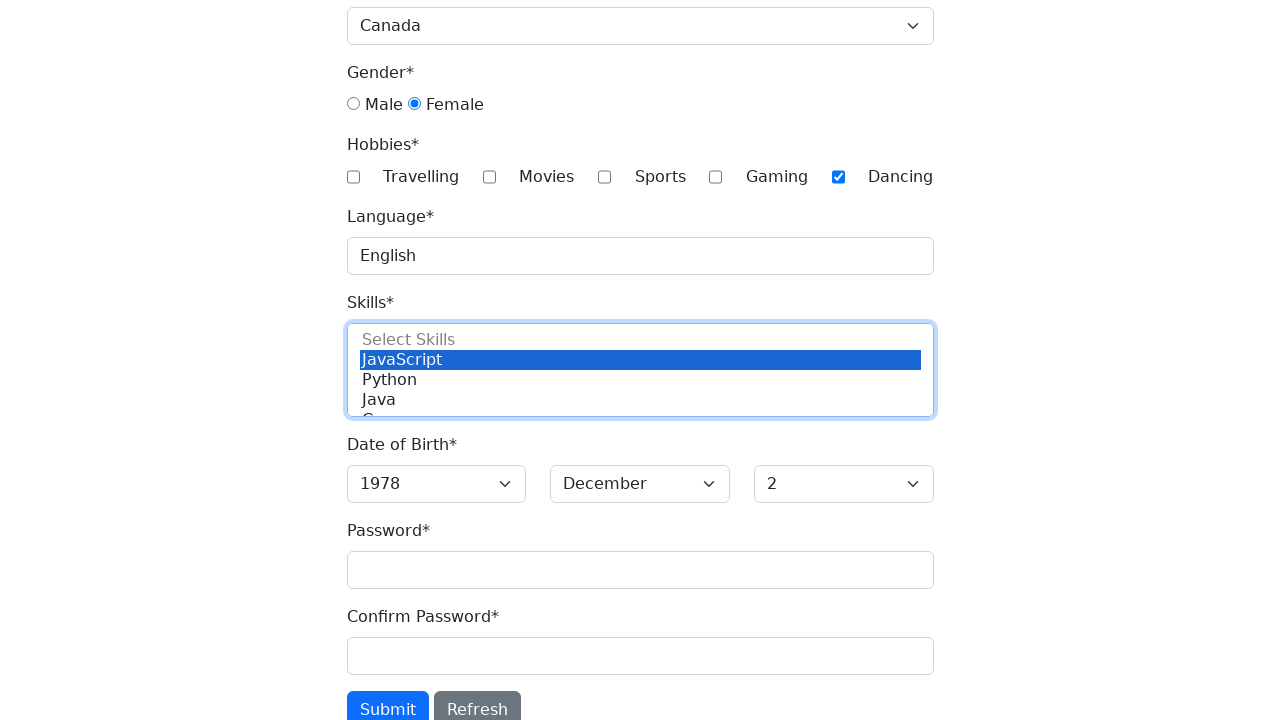

Filled password field on #password
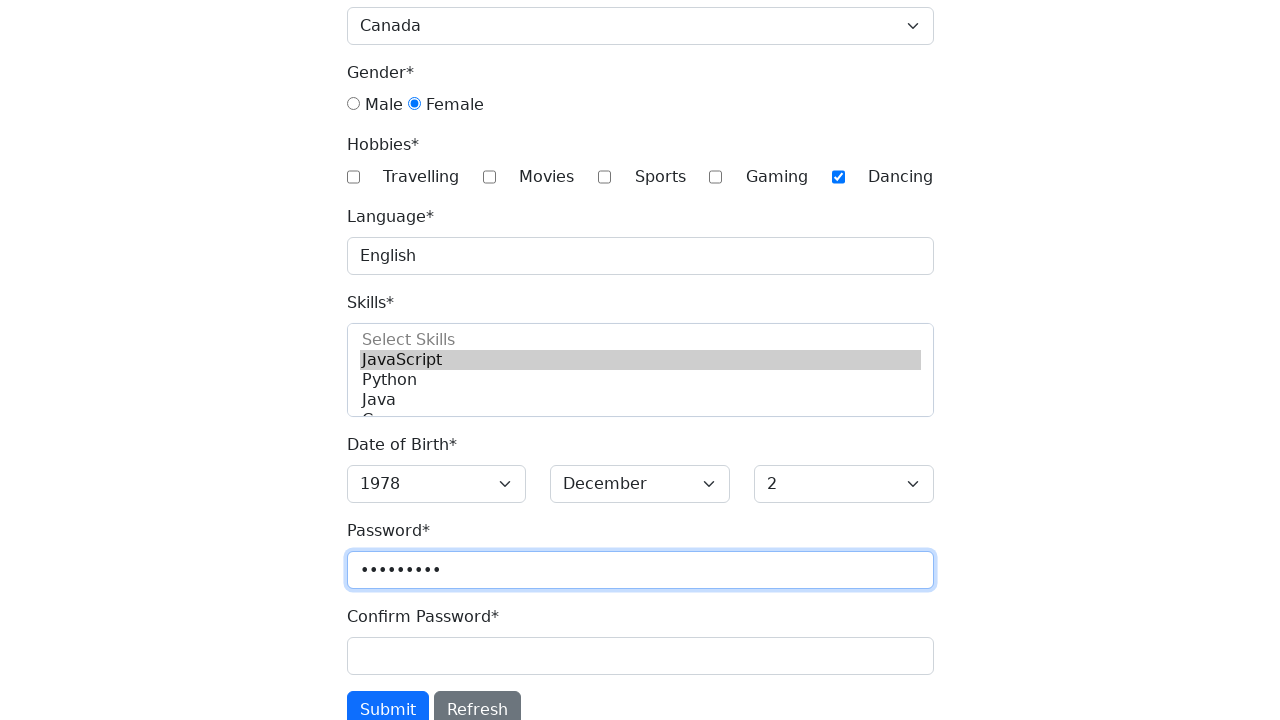

Filled password confirmation field on #password-confirm
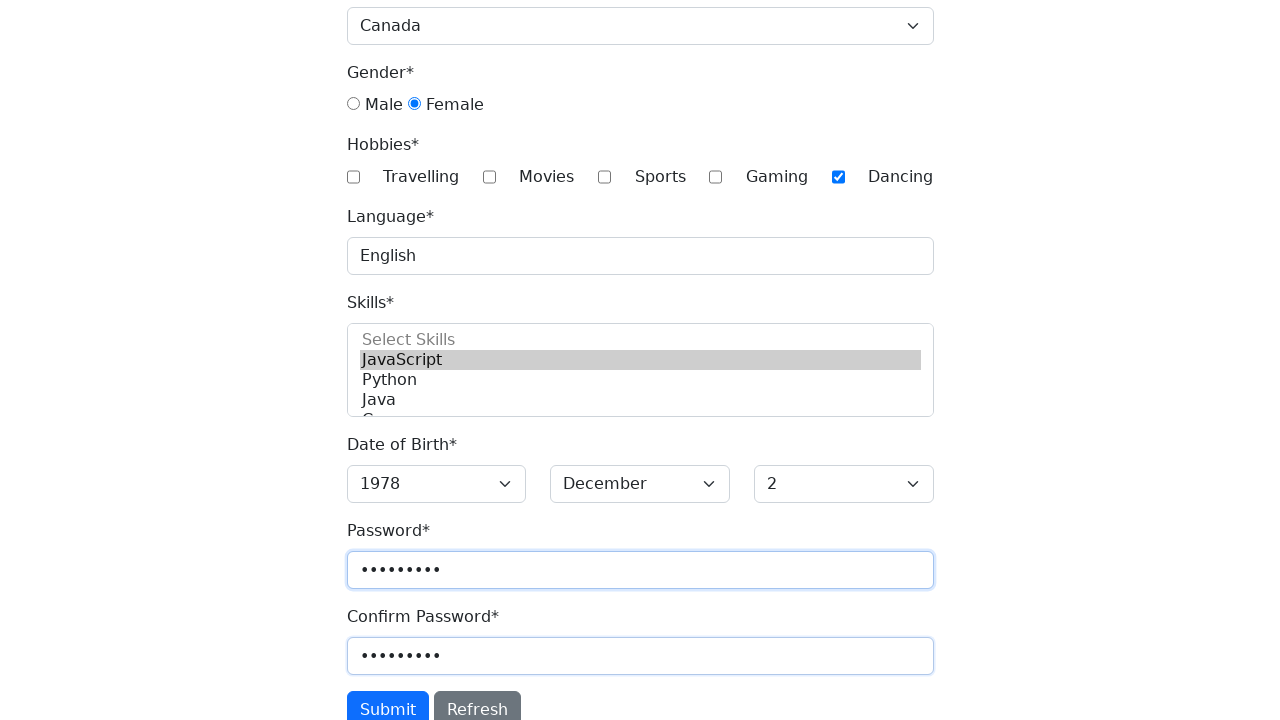

Clicked submit button to register at (388, 701) on button[type='submit']
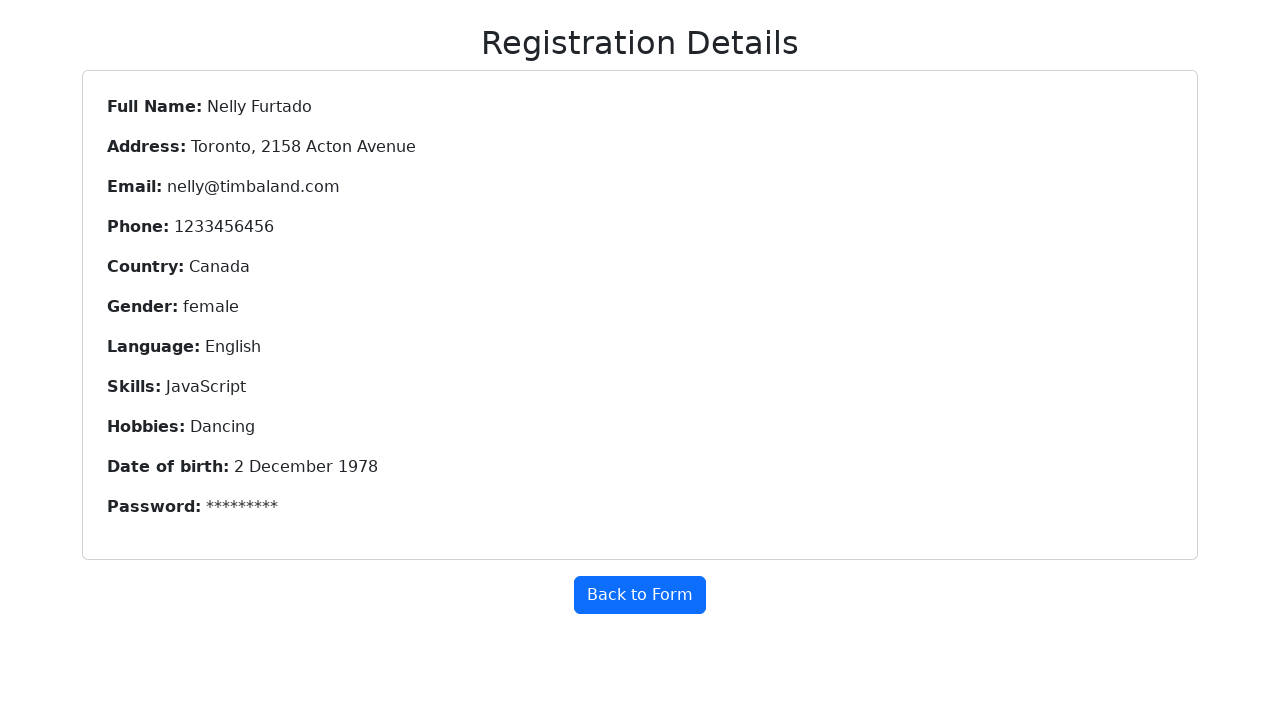

Registration details page loaded, confirming successful registration
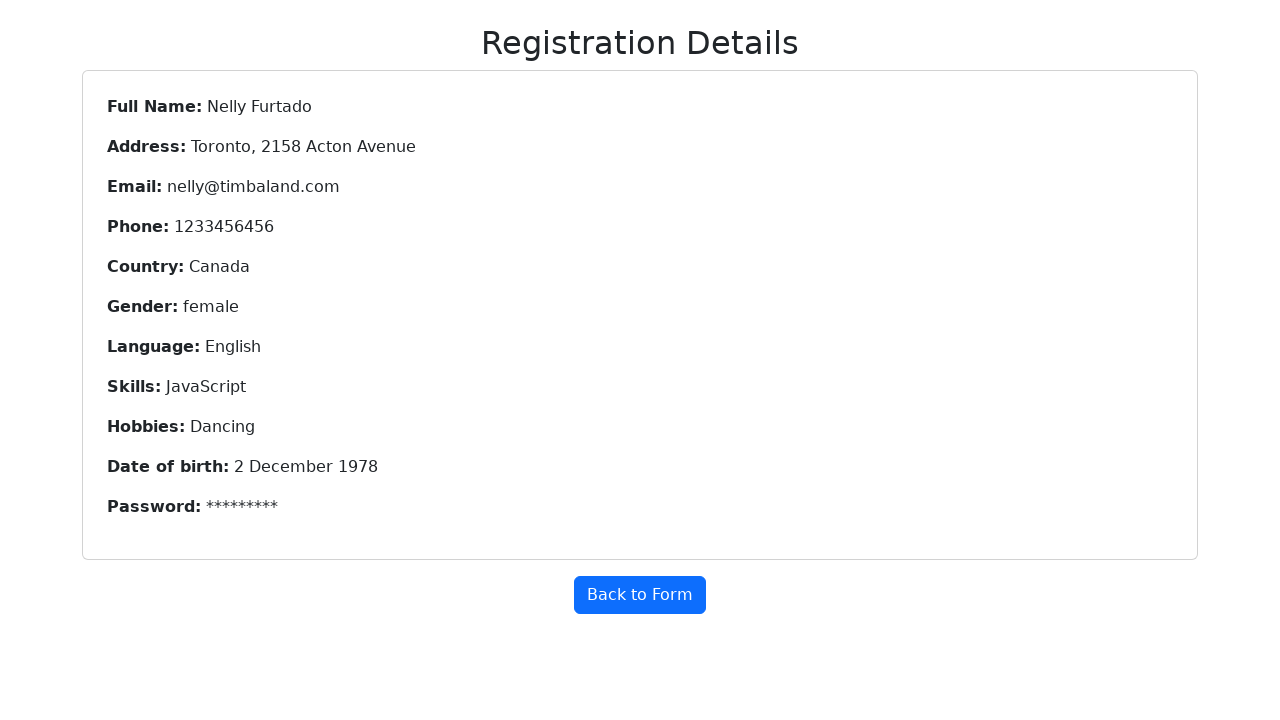

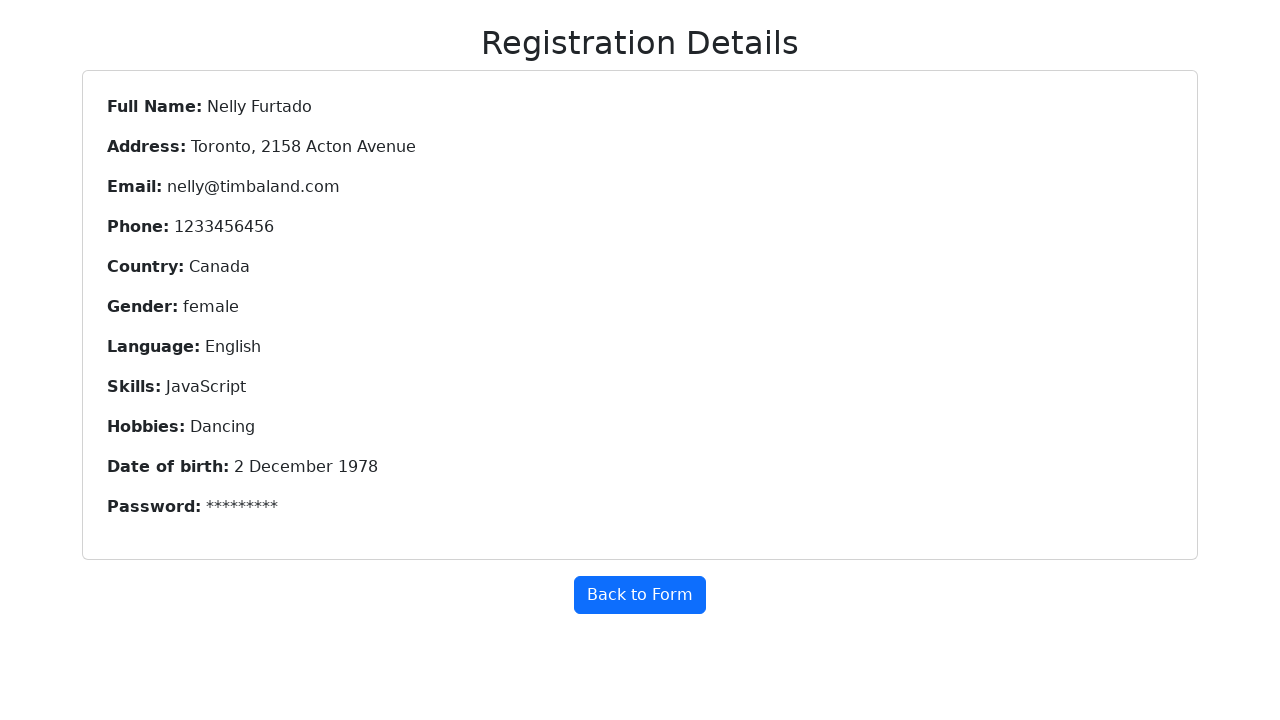